Opens the Advantage Online Shopping website homepage and waits for it to load

Starting URL: https://www.advantageonlineshopping.com/

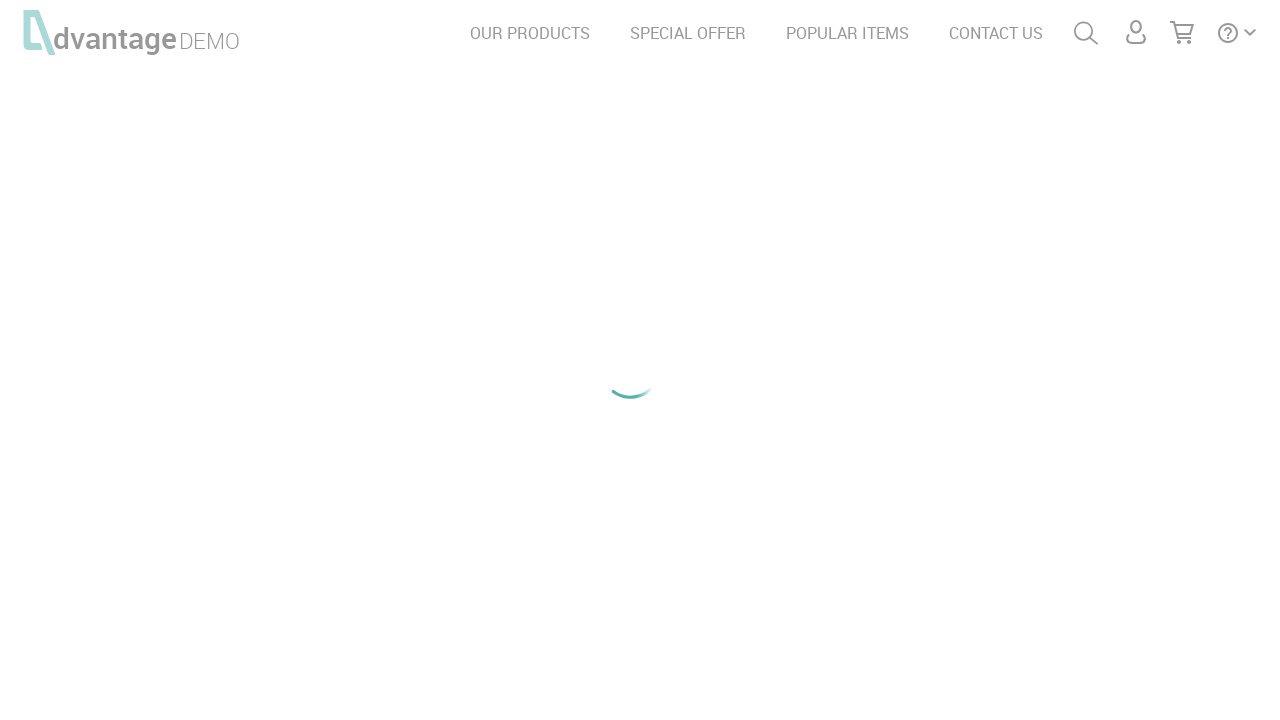

Navigated to Advantage Online Shopping homepage
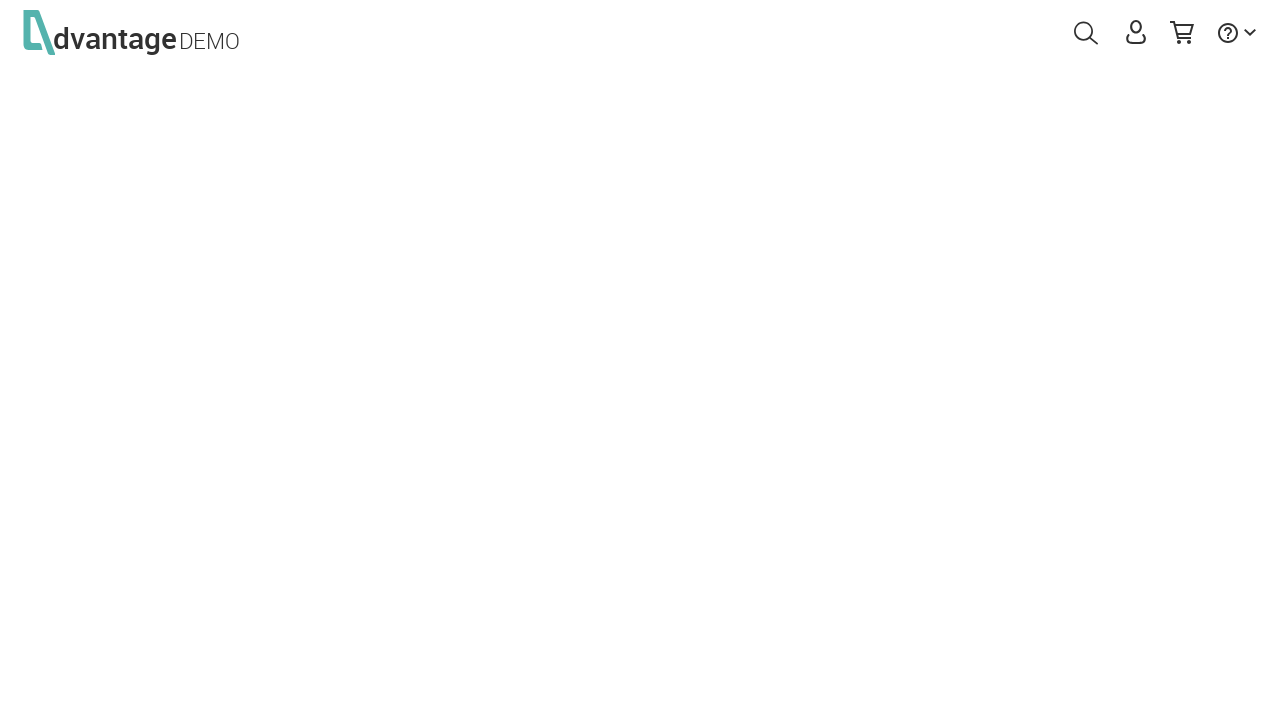

Waited for page to fully load (networkidle state)
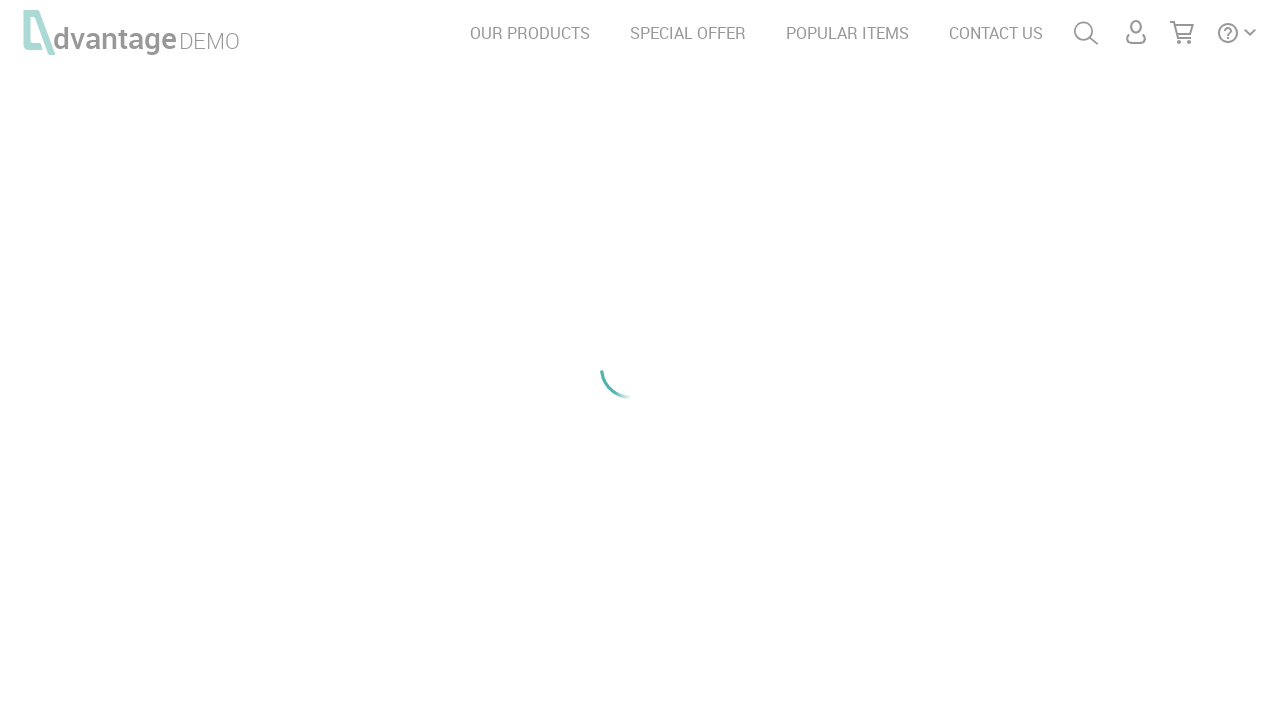

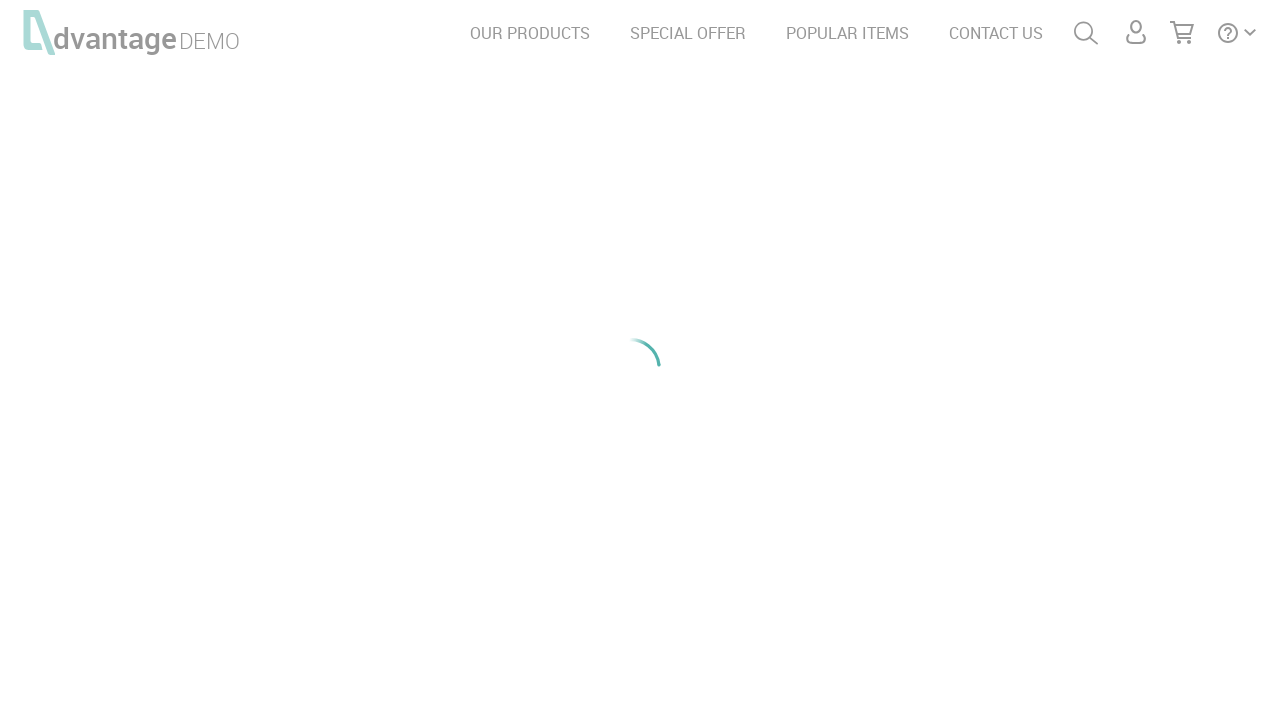